Tests clicking the "Yes" radio button and verifies the success message appears

Starting URL: https://demoqa.com/radio-button

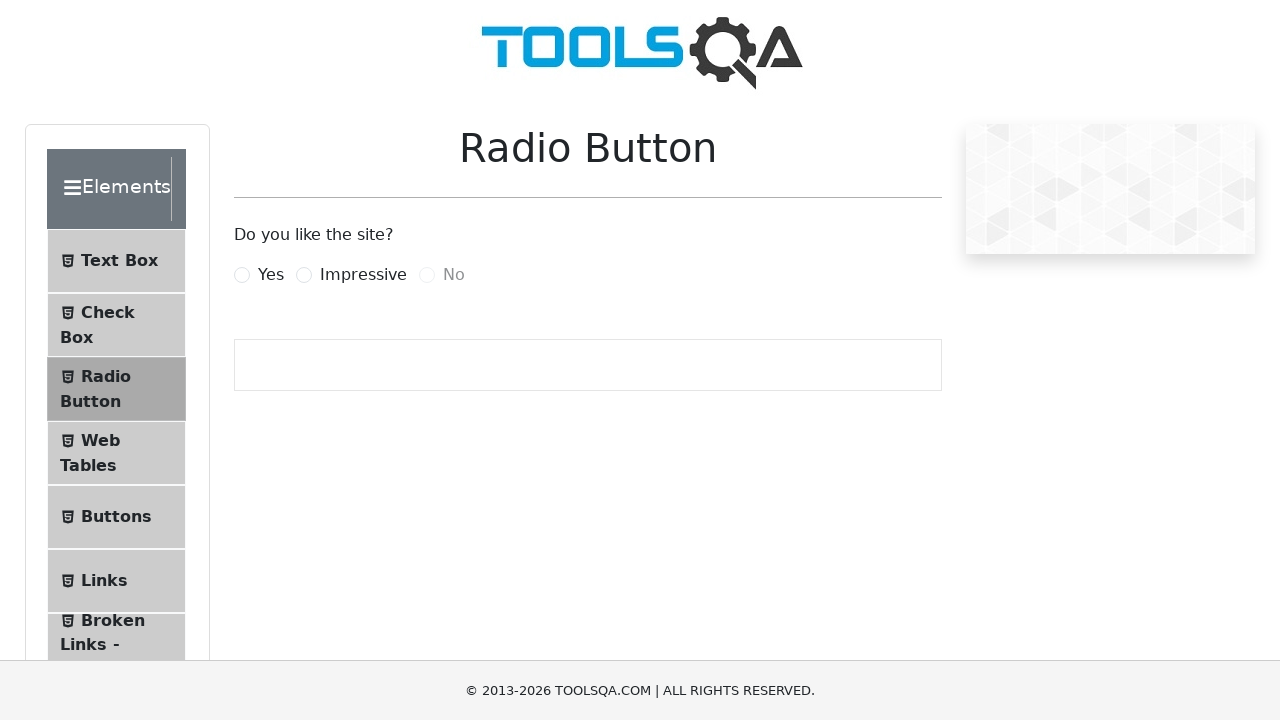

Navigated to radio button test page
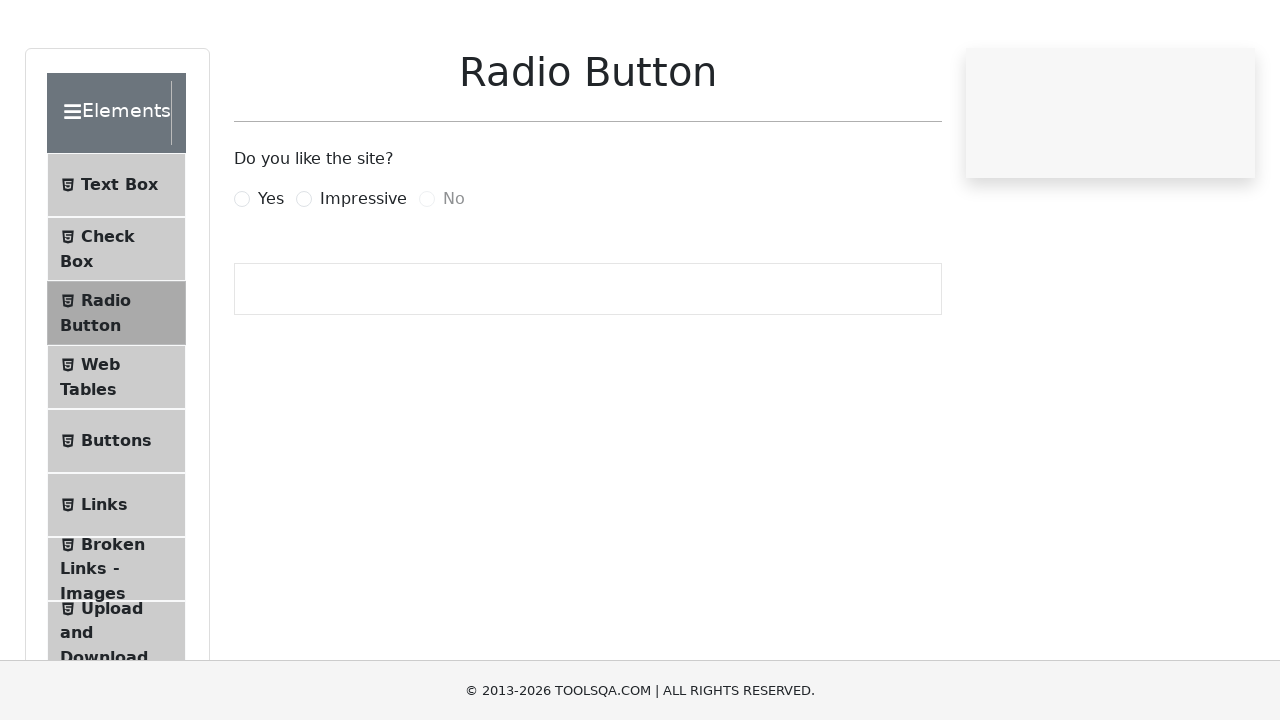

Clicked the 'Yes' radio button at (271, 275) on label[for='yesRadio']
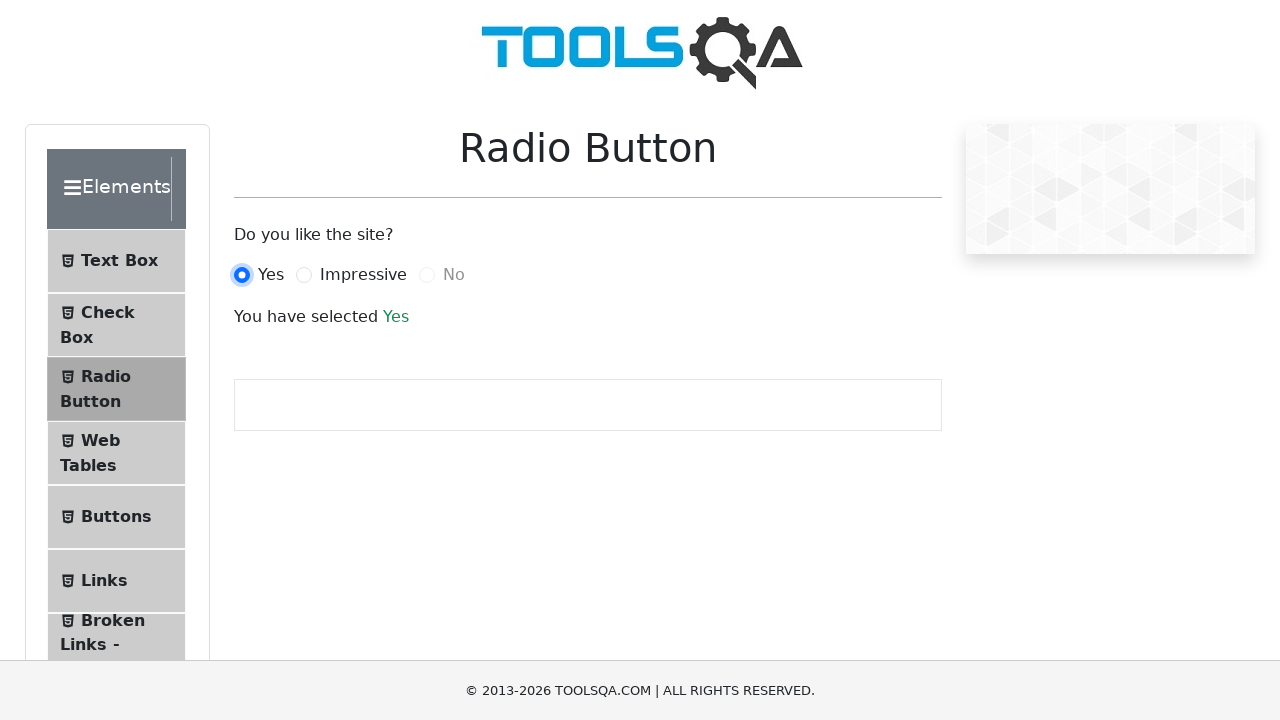

Success message appeared after clicking 'Yes'
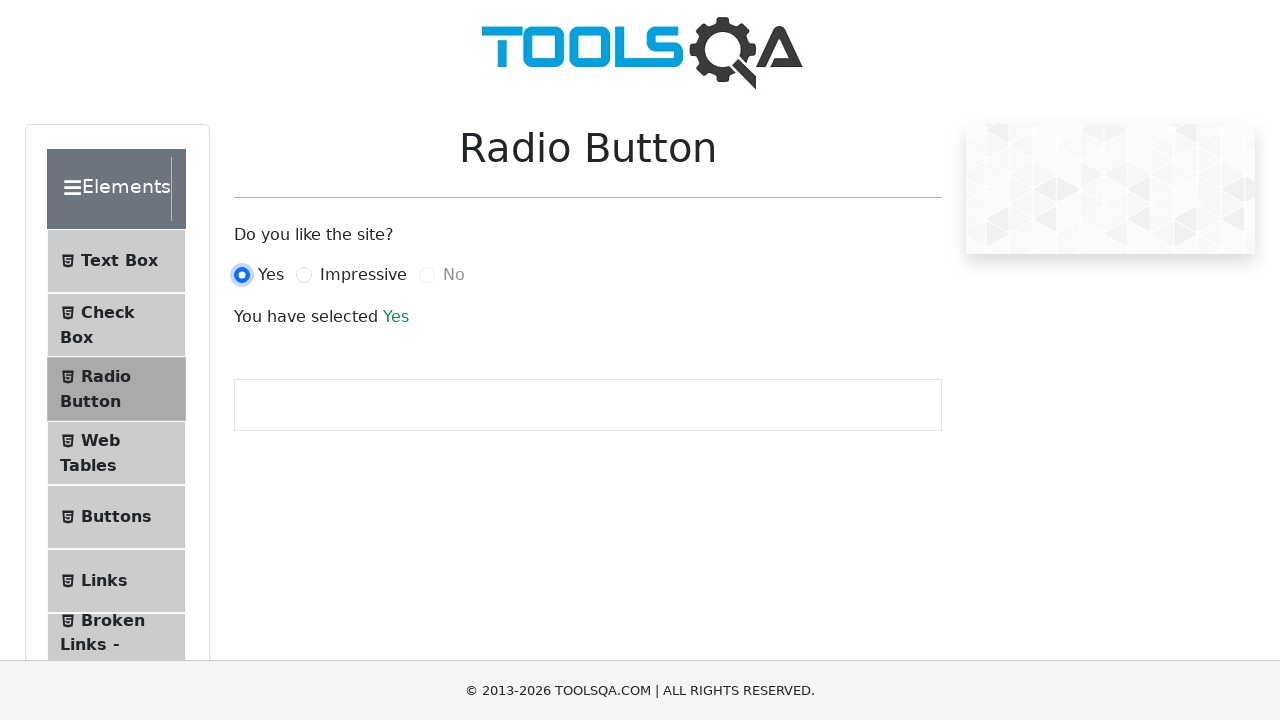

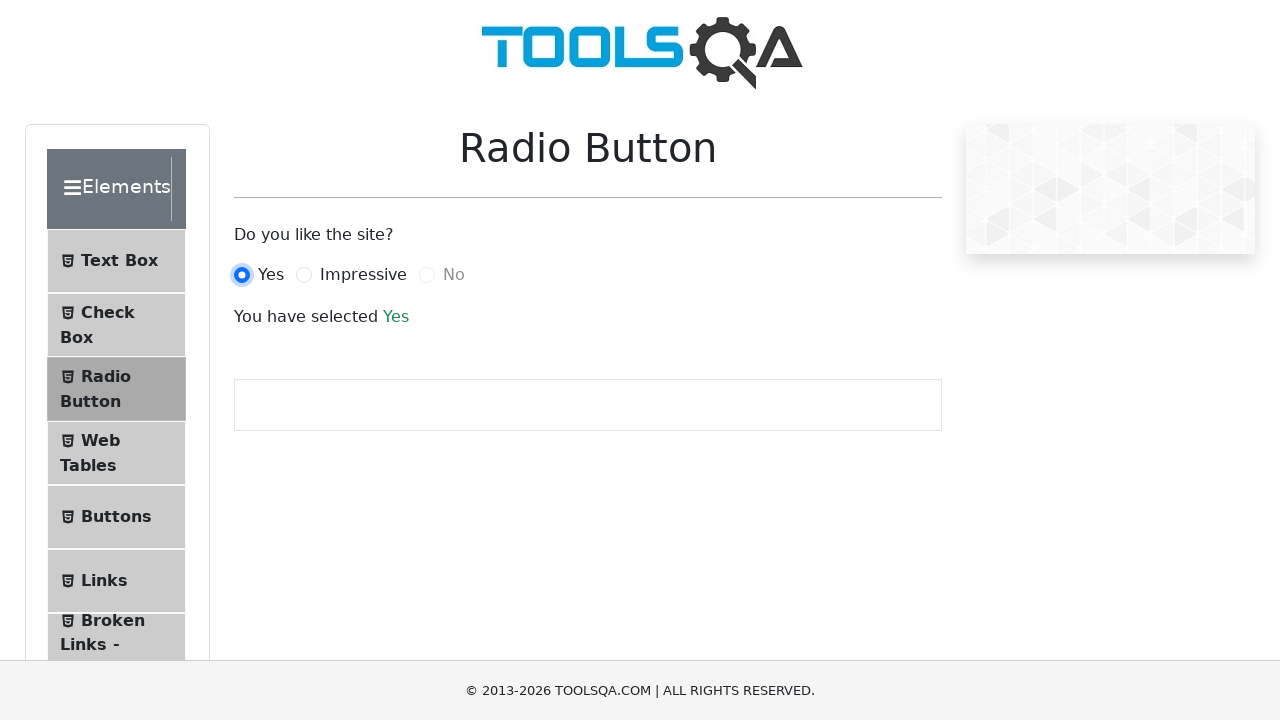